Tests iframe switching and form filling functionality by interacting with forms in two different iframes and then returning to the main content

Starting URL: https://seleniumui.moderntester.pl/iframes.php

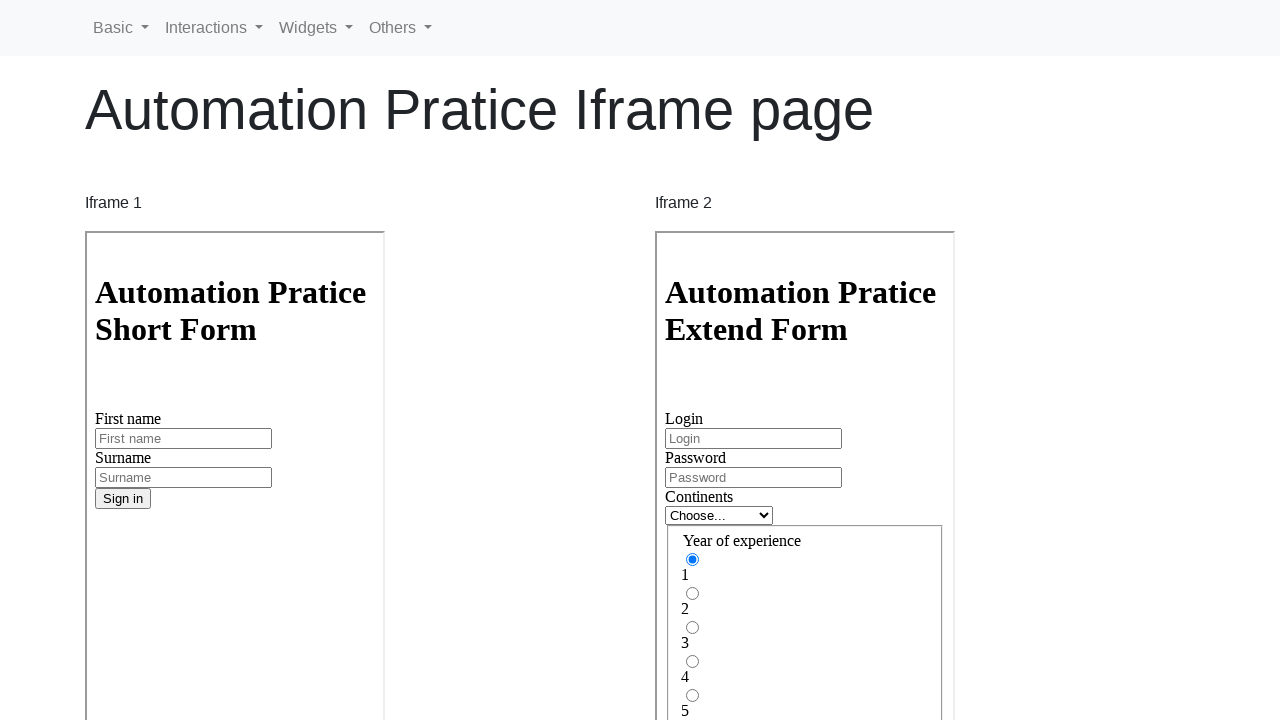

Located first iframe with name 'iframe1'
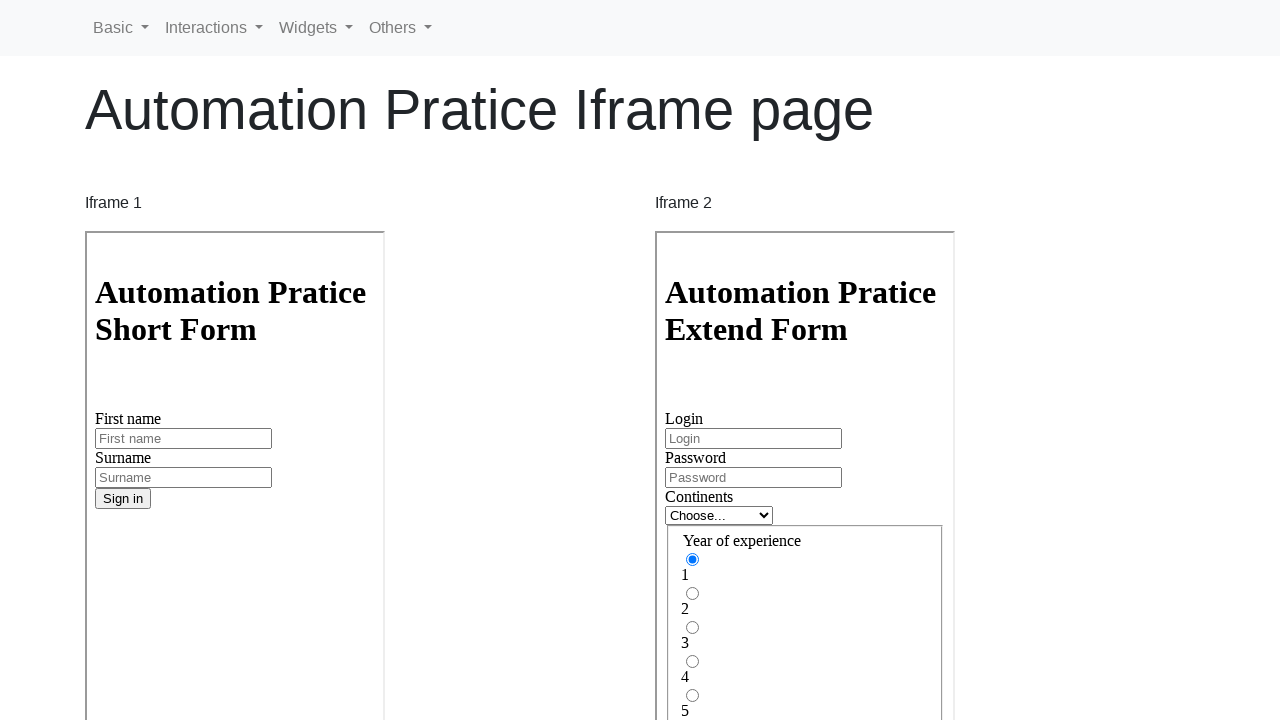

Clicked first name input field in iframe1 at (184, 439) on iframe[name='iframe1'] >> internal:control=enter-frame >> #inputFirstName3
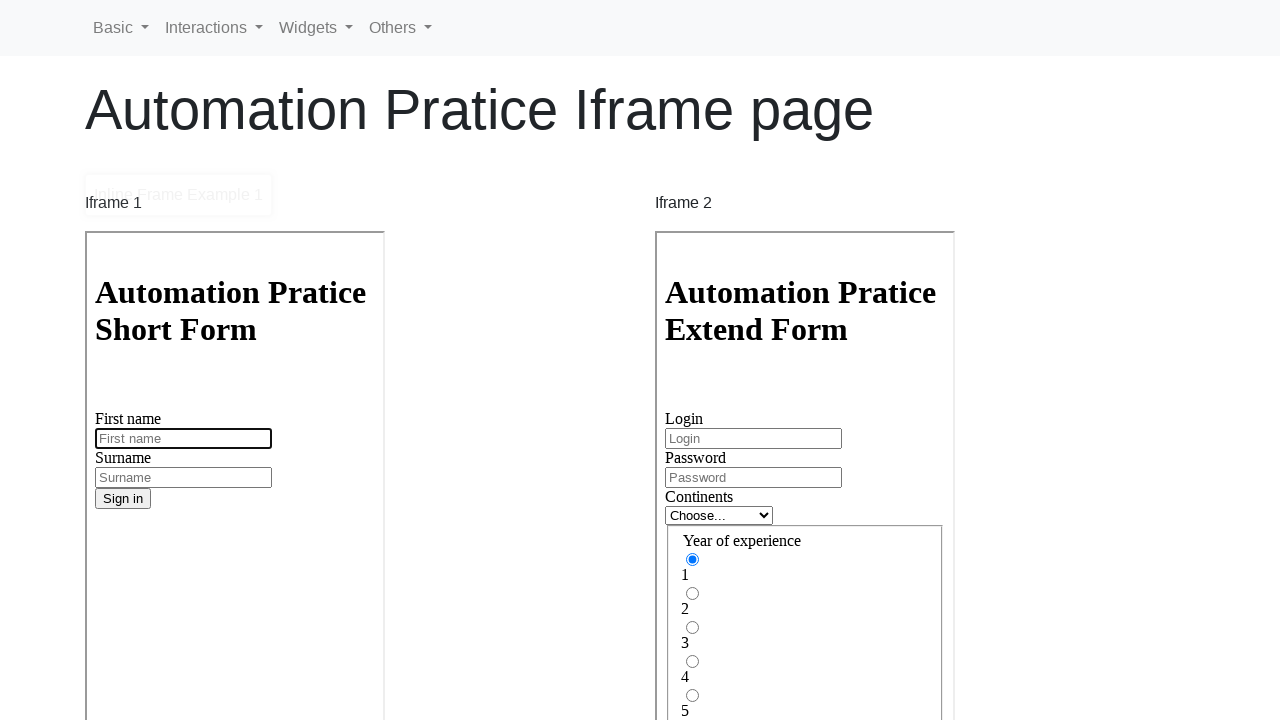

Cleared first name input field on iframe[name='iframe1'] >> internal:control=enter-frame >> #inputFirstName3
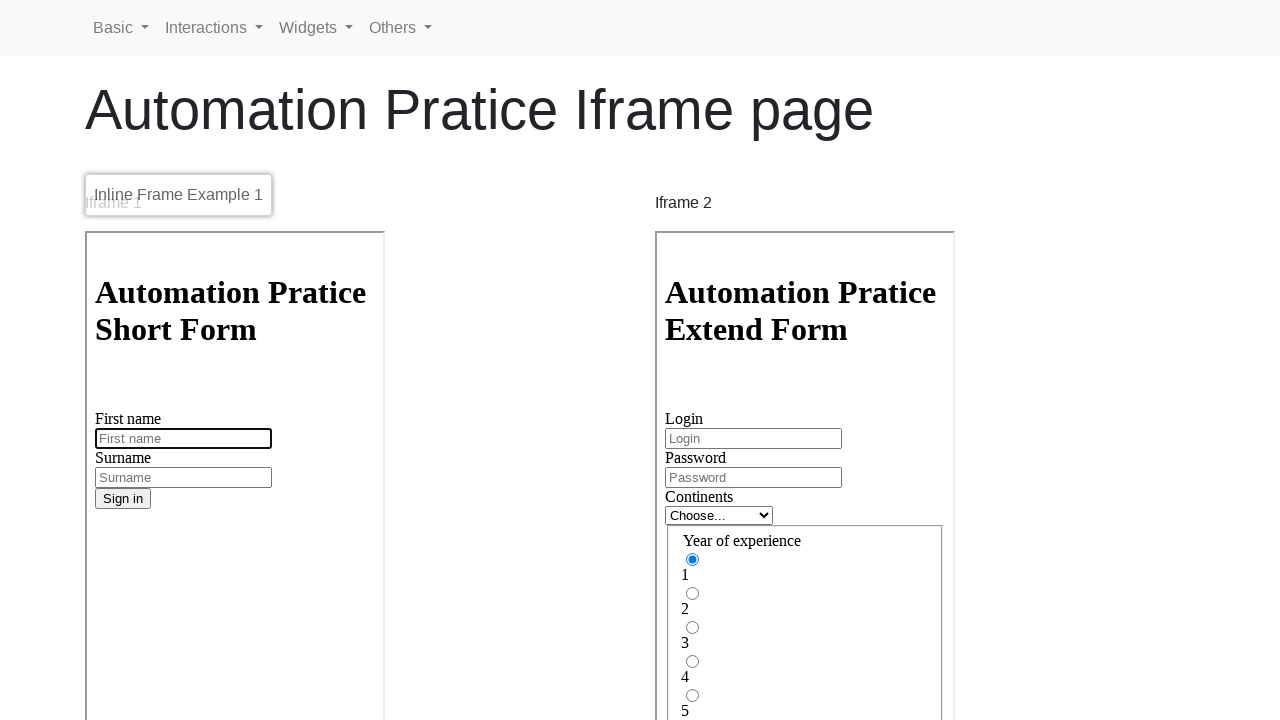

Filled first name with 'Jan' on iframe[name='iframe1'] >> internal:control=enter-frame >> #inputFirstName3
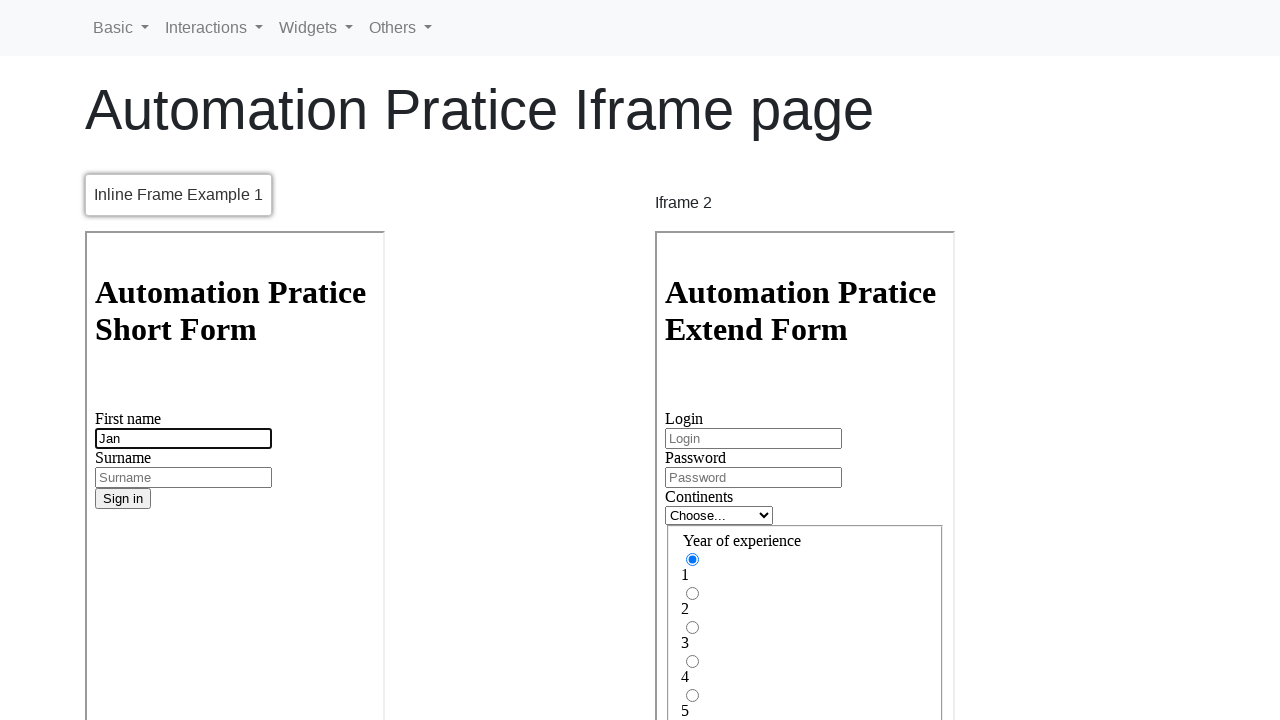

Clicked surname input field in iframe1 at (184, 478) on iframe[name='iframe1'] >> internal:control=enter-frame >> #inputSurname3
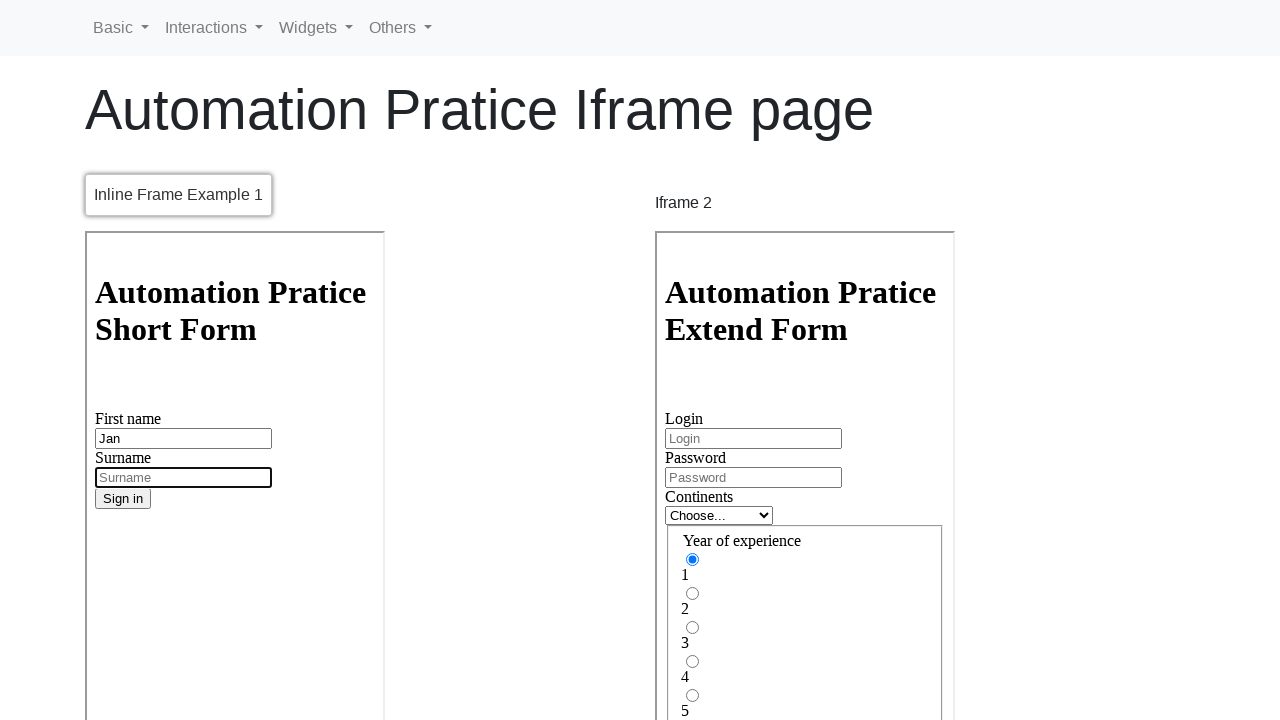

Cleared surname input field on iframe[name='iframe1'] >> internal:control=enter-frame >> #inputSurname3
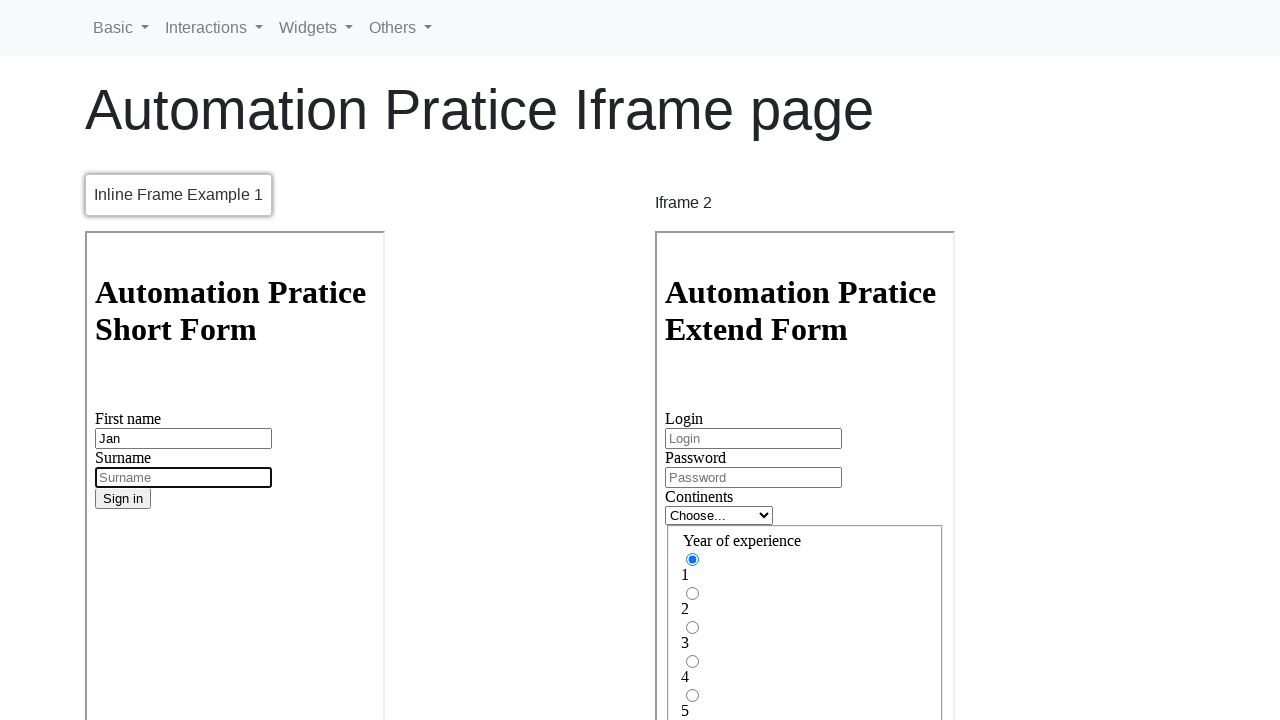

Filled surname with 'Kowalski' on iframe[name='iframe1'] >> internal:control=enter-frame >> #inputSurname3
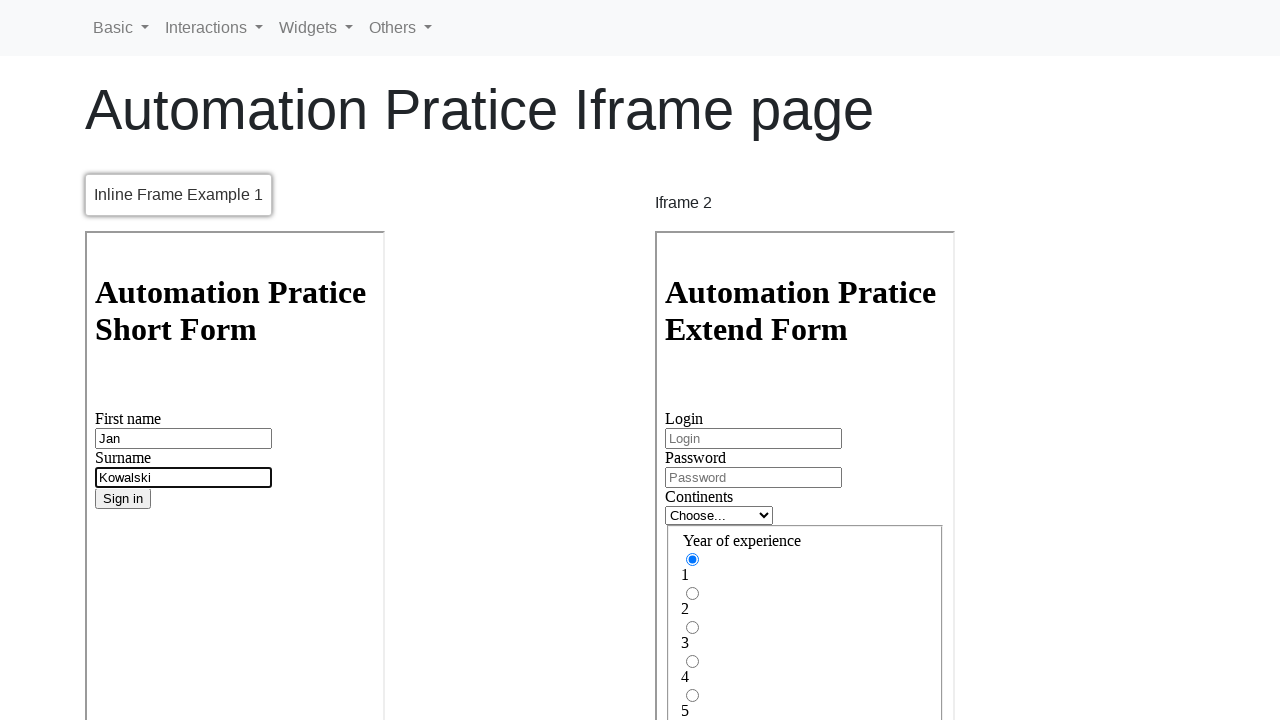

Clicked sign in button in iframe1 at (123, 499) on iframe[name='iframe1'] >> internal:control=enter-frame >> .btn
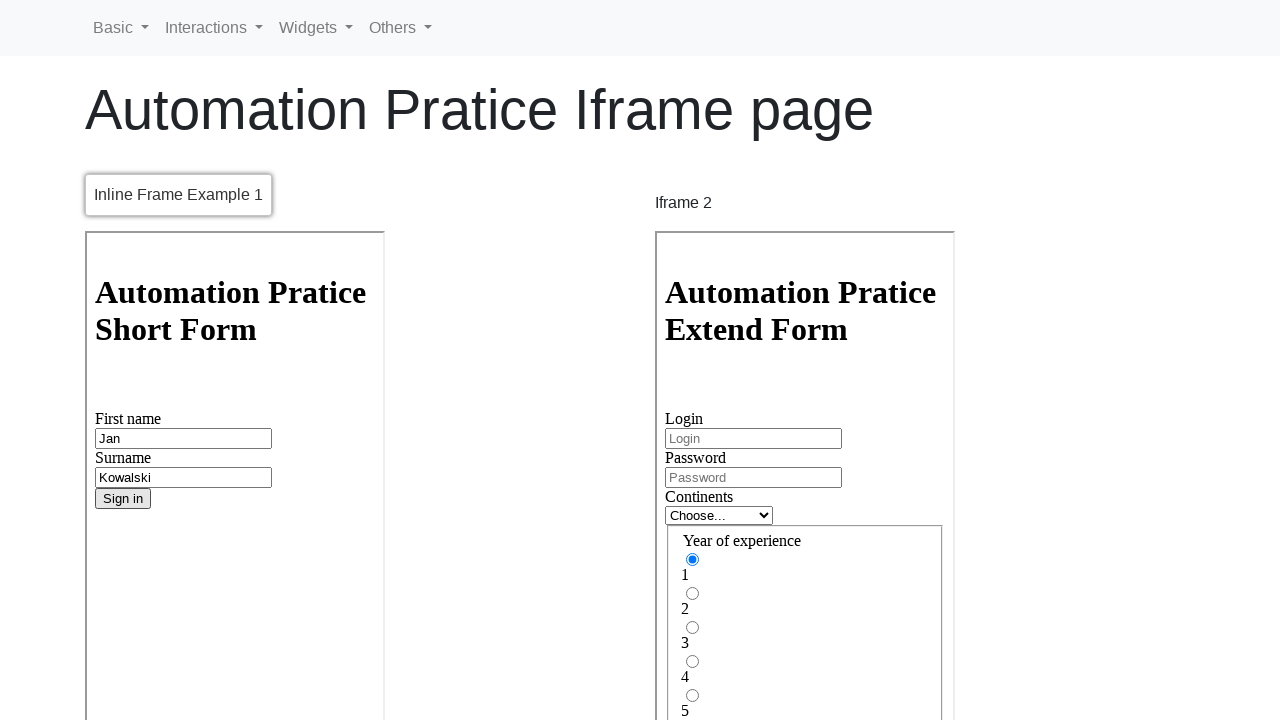

Located second iframe with name 'iframe2'
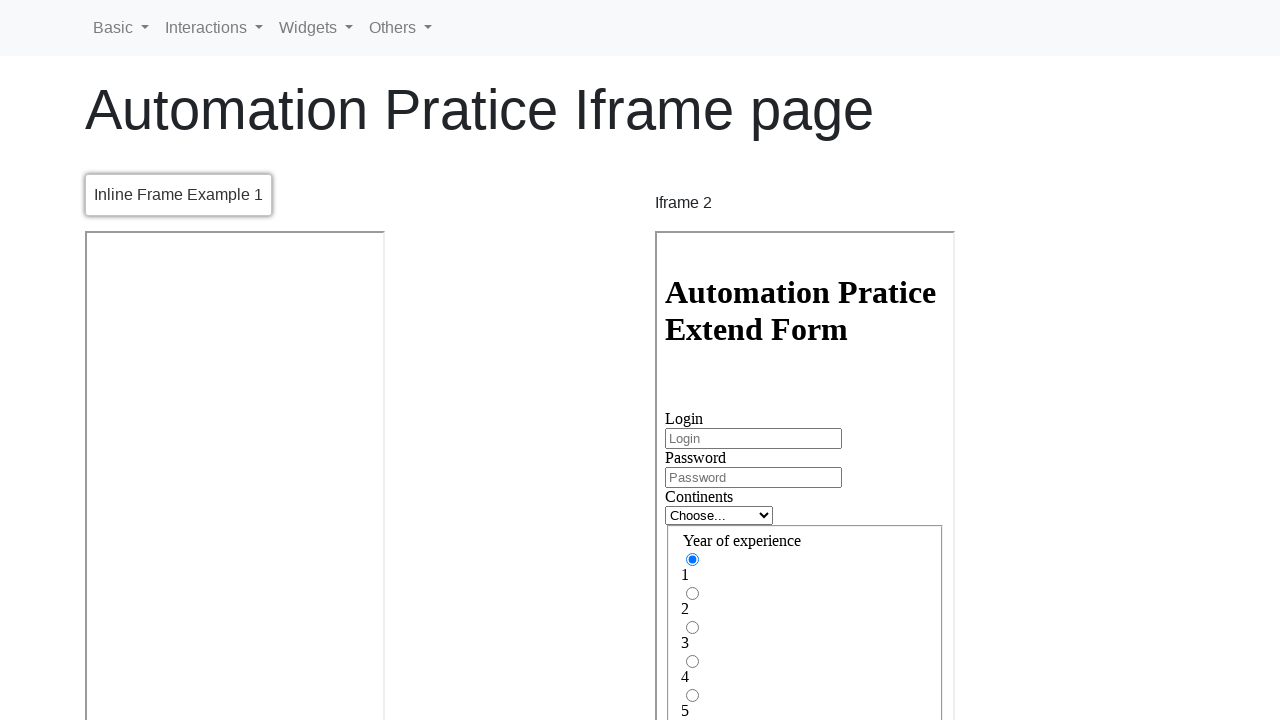

Clicked login input field in iframe2 at (754, 439) on iframe[name='iframe2'] >> internal:control=enter-frame >> #inputLogin
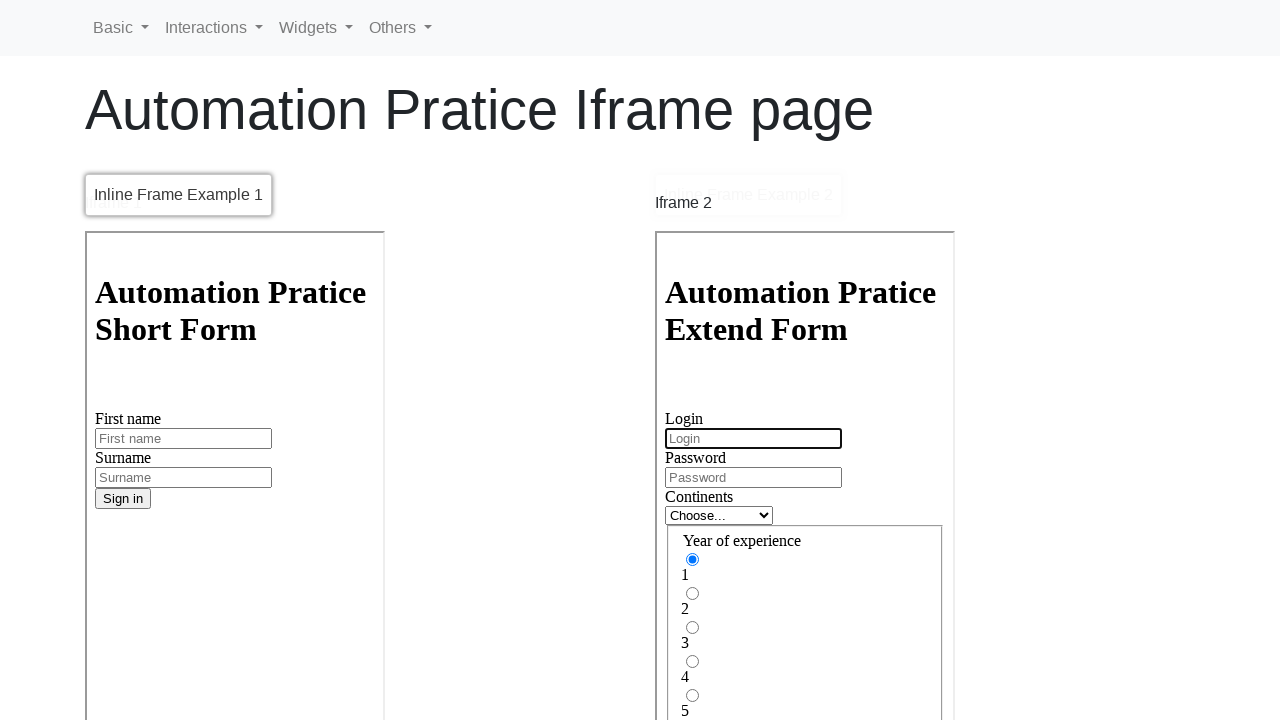

Cleared login input field on iframe[name='iframe2'] >> internal:control=enter-frame >> #inputLogin
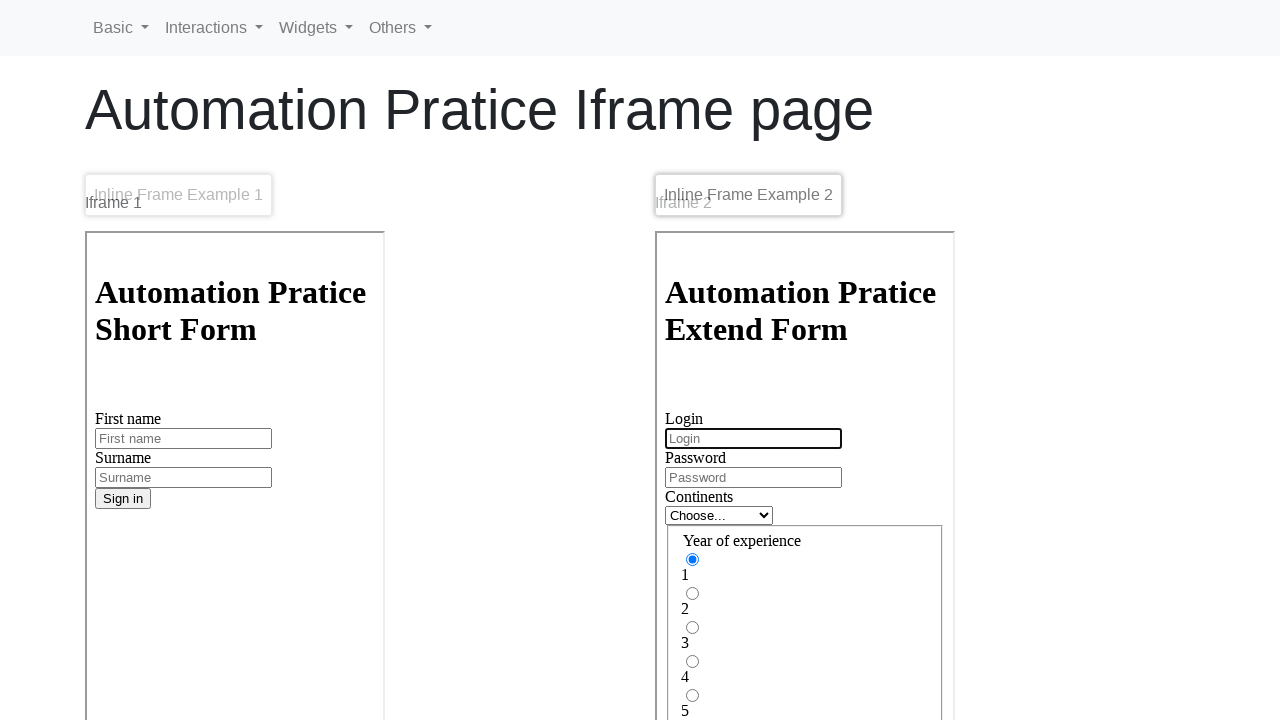

Filled login with 'jankow' on iframe[name='iframe2'] >> internal:control=enter-frame >> #inputLogin
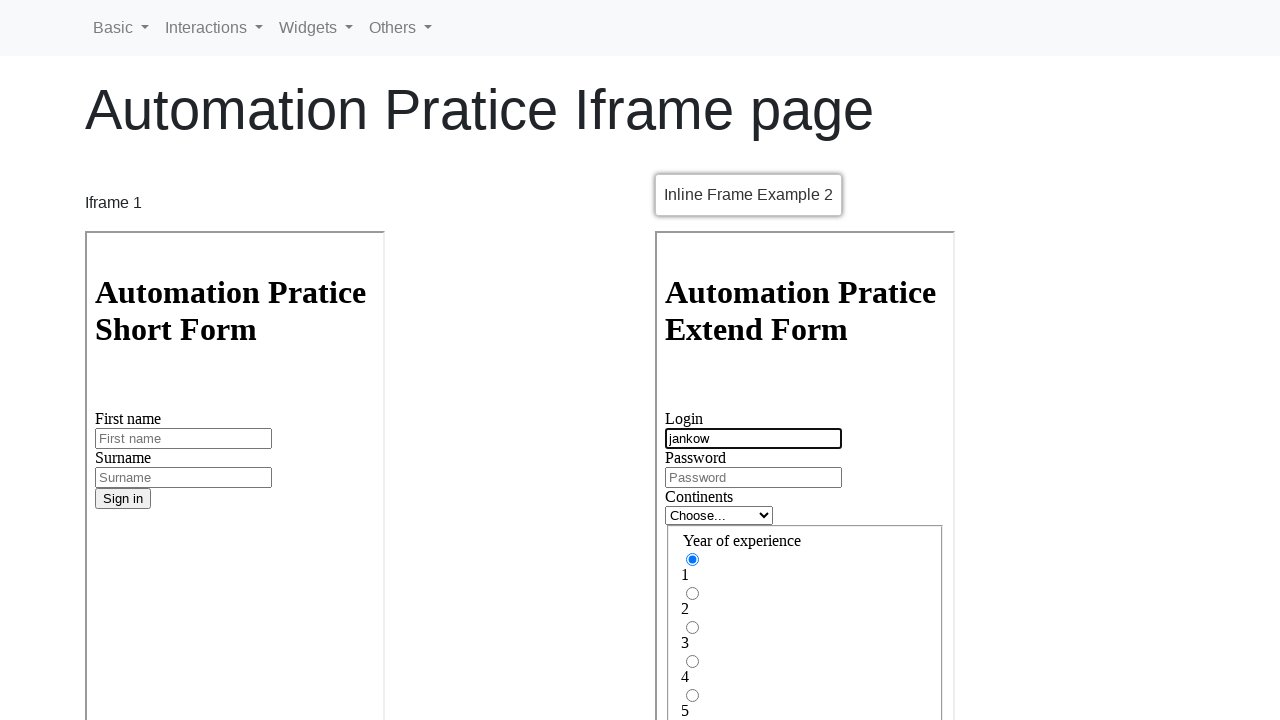

Clicked password input field in iframe2 at (754, 478) on iframe[name='iframe2'] >> internal:control=enter-frame >> #inputPassword
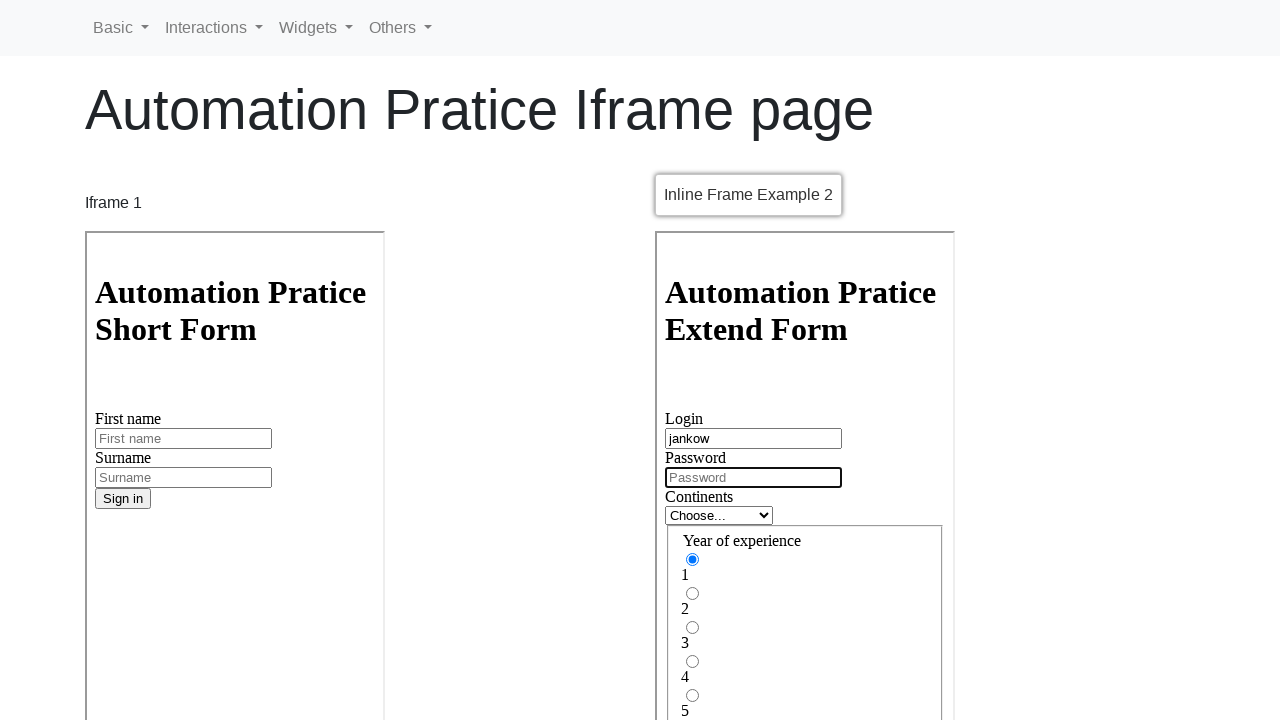

Cleared password input field on iframe[name='iframe2'] >> internal:control=enter-frame >> #inputPassword
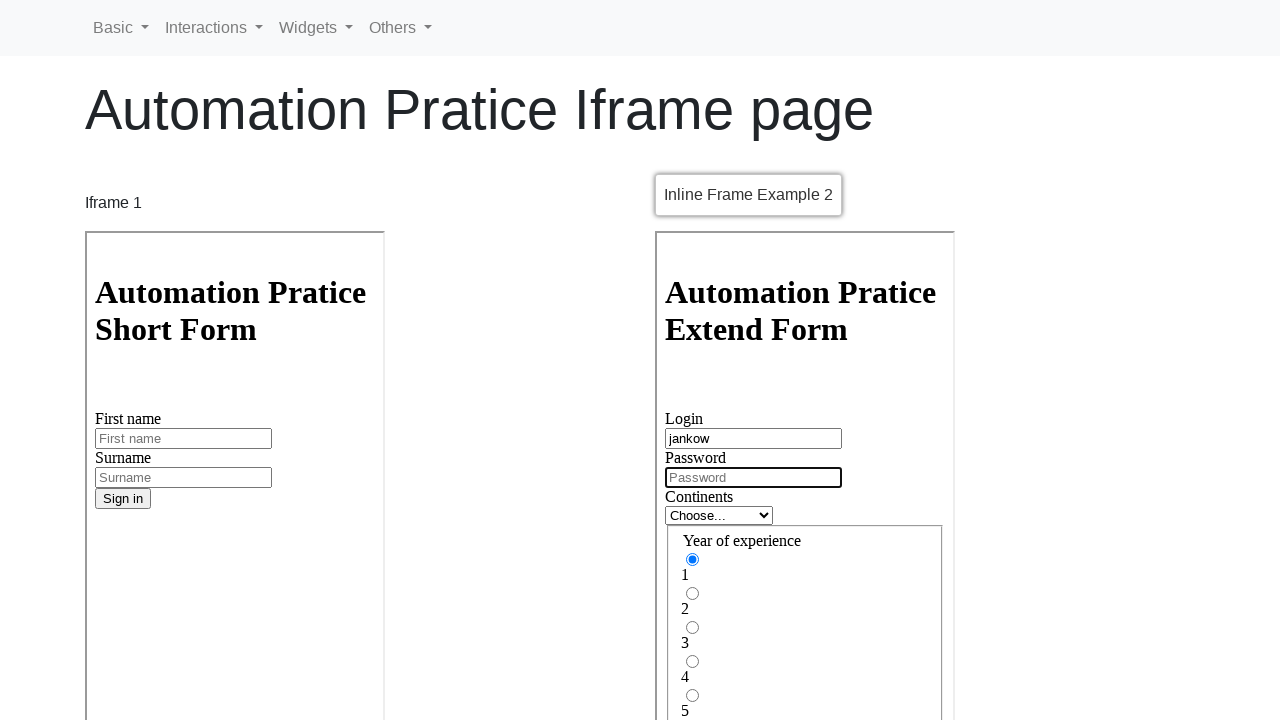

Filled password with 'jankow123' on iframe[name='iframe2'] >> internal:control=enter-frame >> #inputPassword
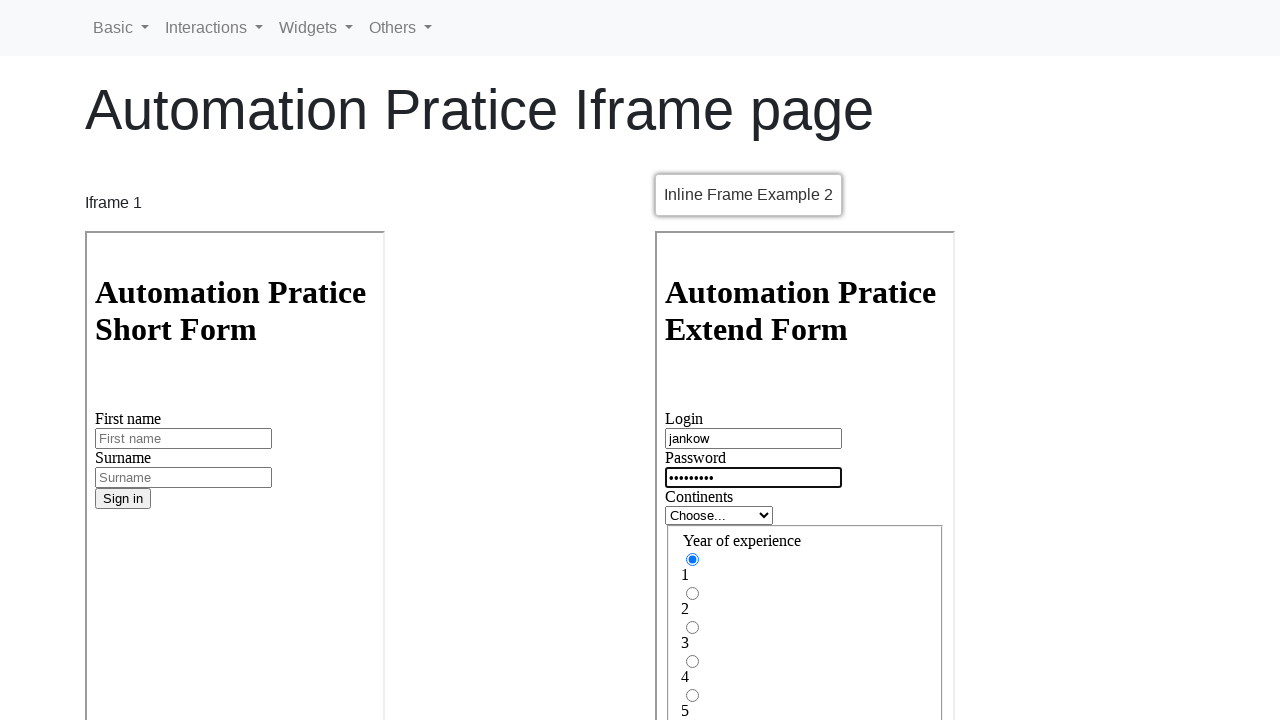

Located continent dropdown in iframe2
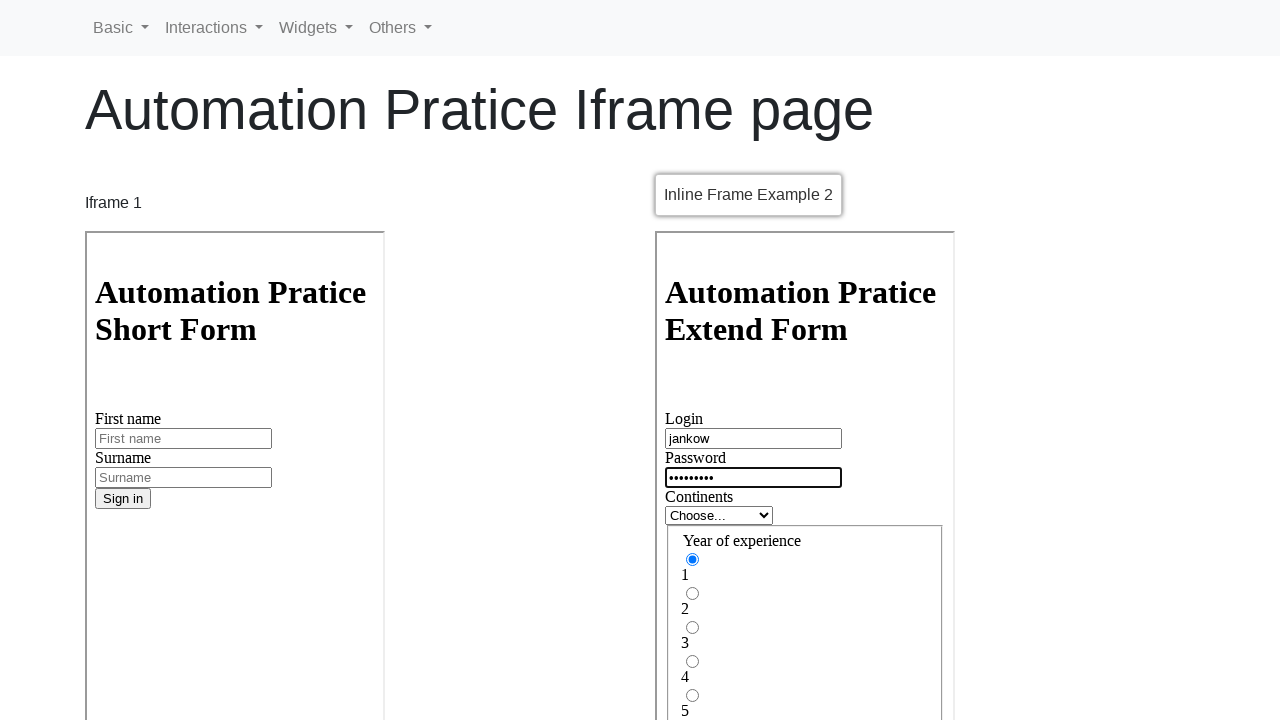

Retrieved all dropdown options
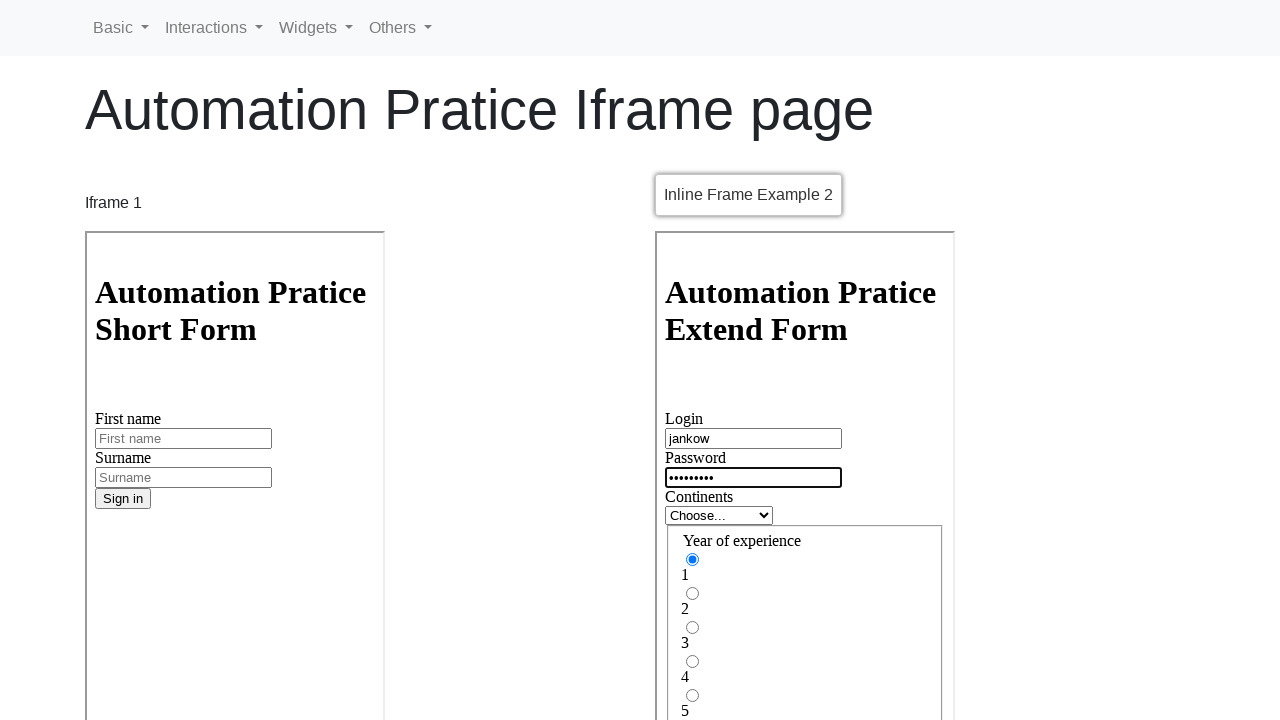

Selected random continent at index 1 on iframe[name='iframe2'] >> internal:control=enter-frame >> #inlineFormCustomSelec
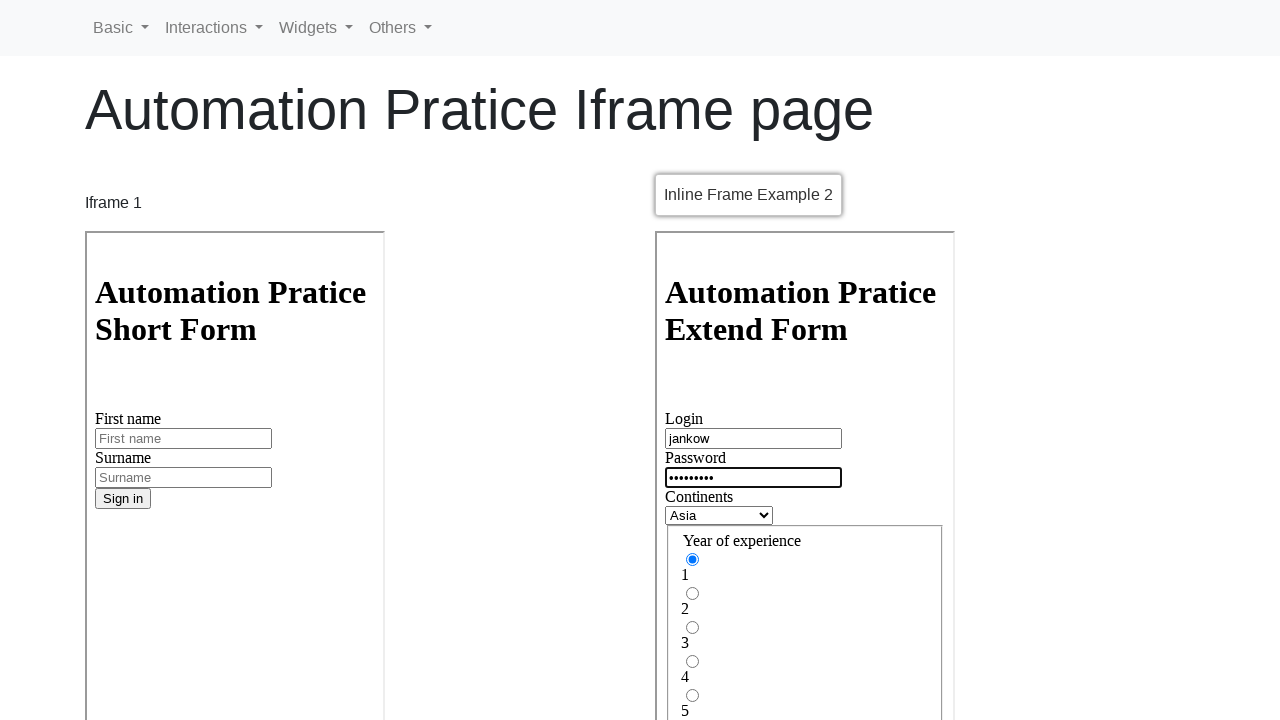

Retrieved all year of experience radio button options
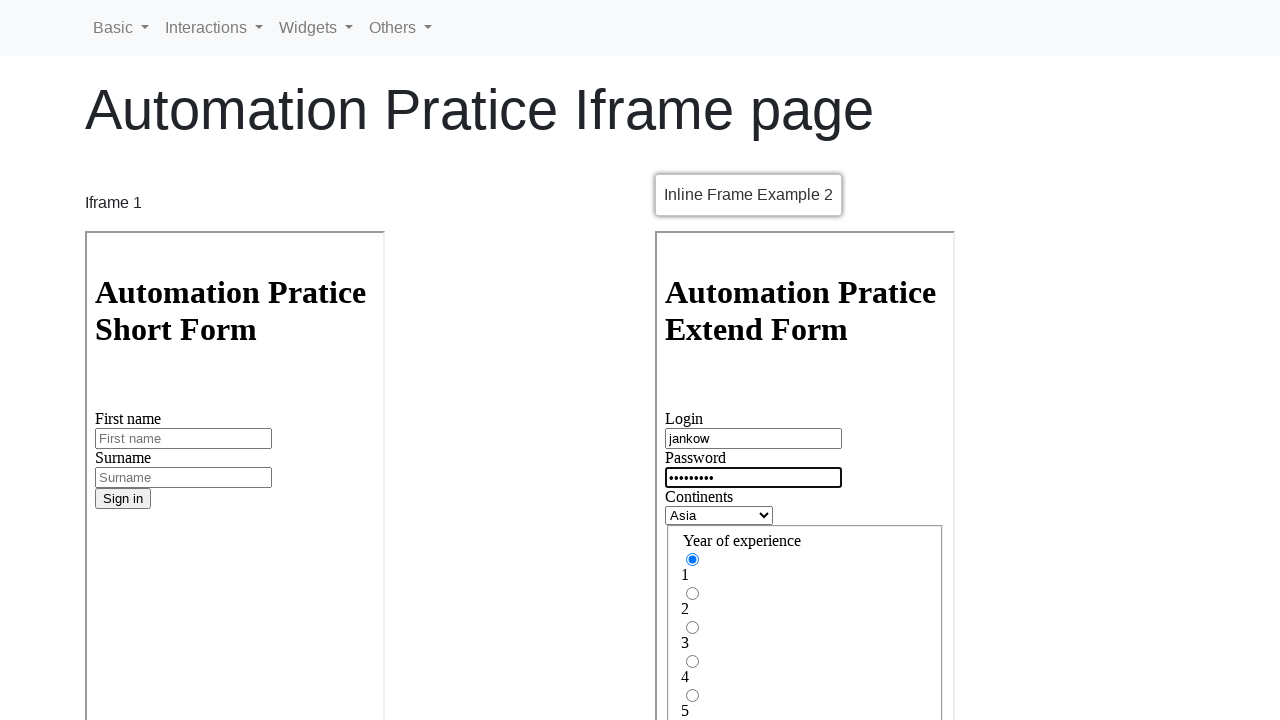

Selected random year of experience at index 5 at (692, 442) on iframe[name='iframe2'] >> internal:control=enter-frame >> input[name='gridRadios
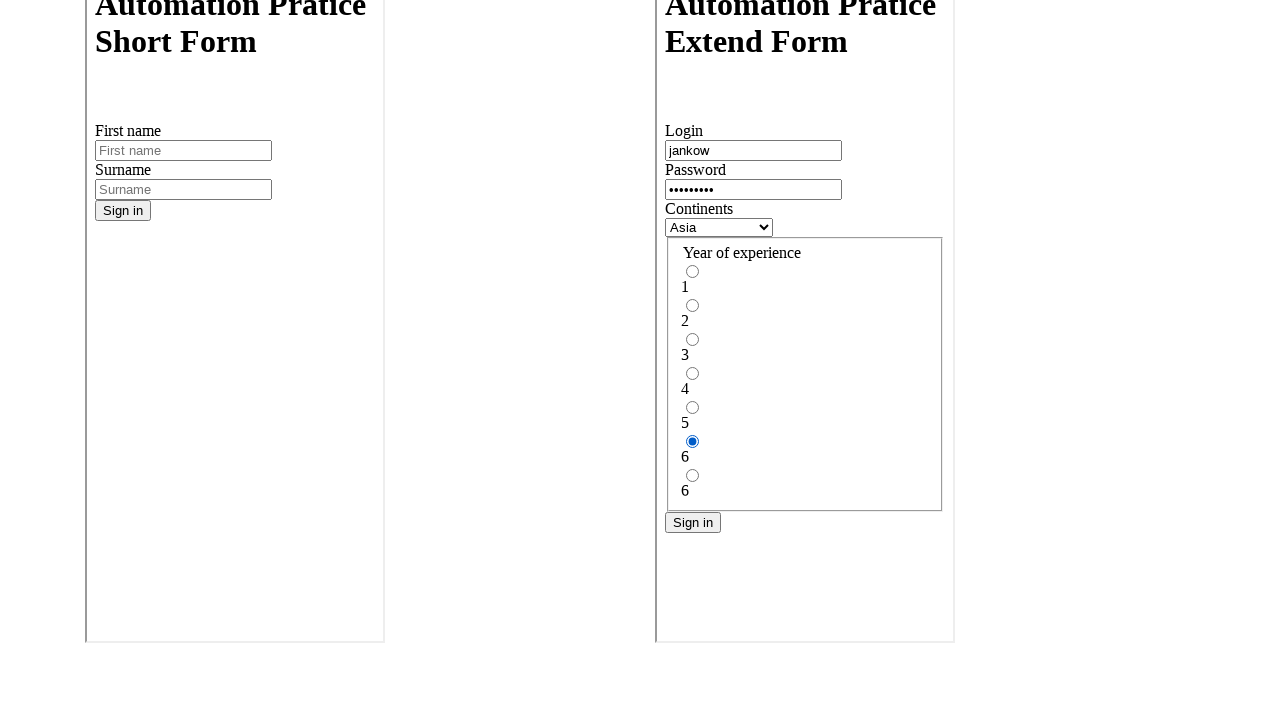

Clicked sign in button in iframe2 at (693, 523) on iframe[name='iframe2'] >> internal:control=enter-frame >> .btn
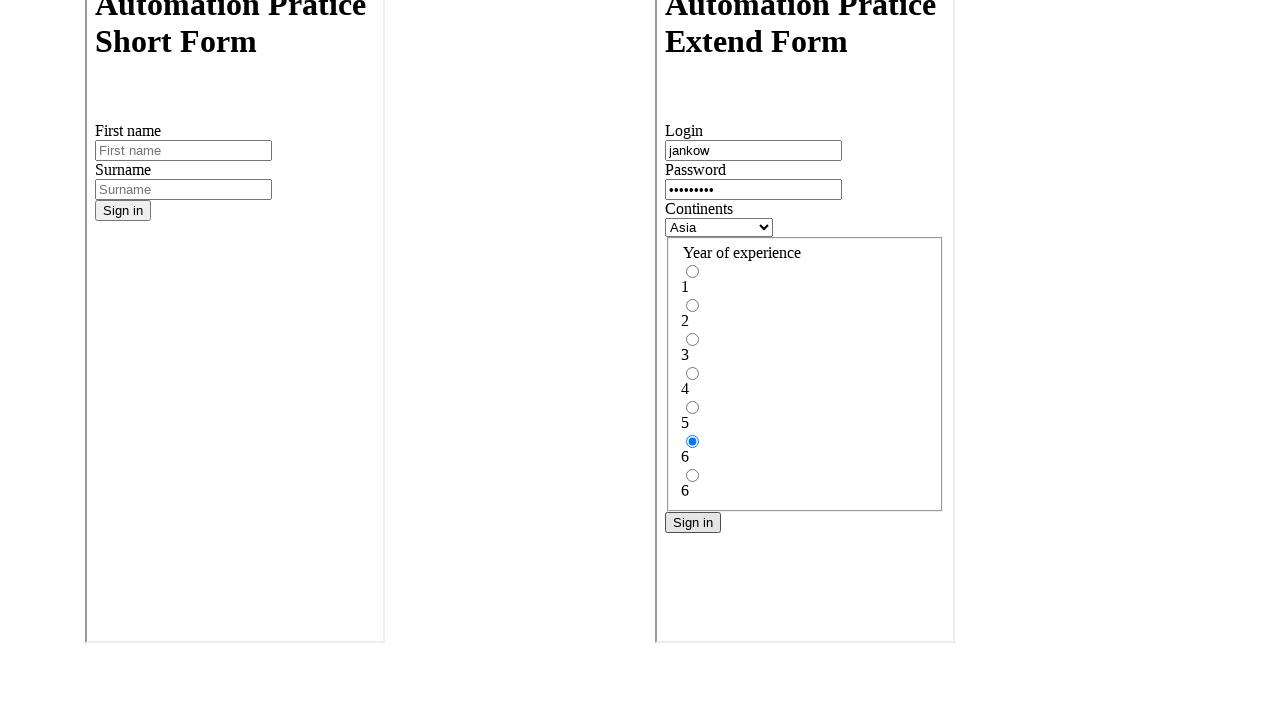

Clicked dropdown menu in main content to return from iframe at (121, 28) on li.nav-ite.dropdown
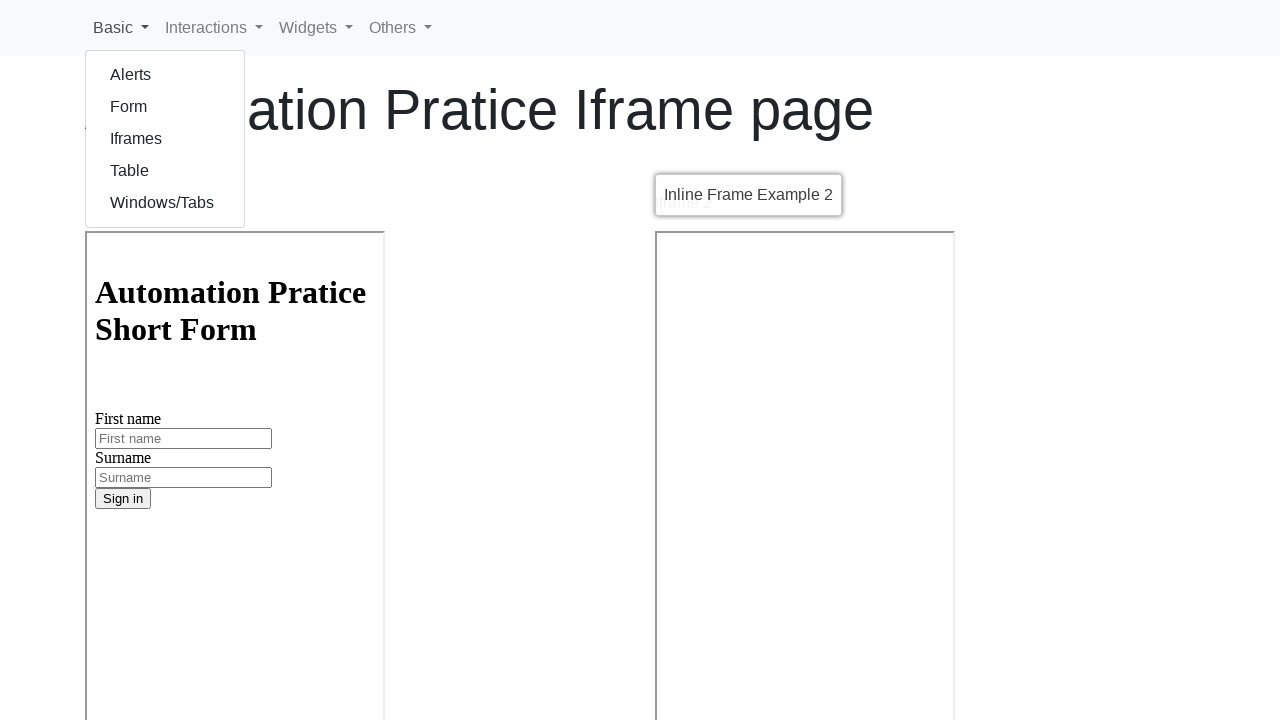

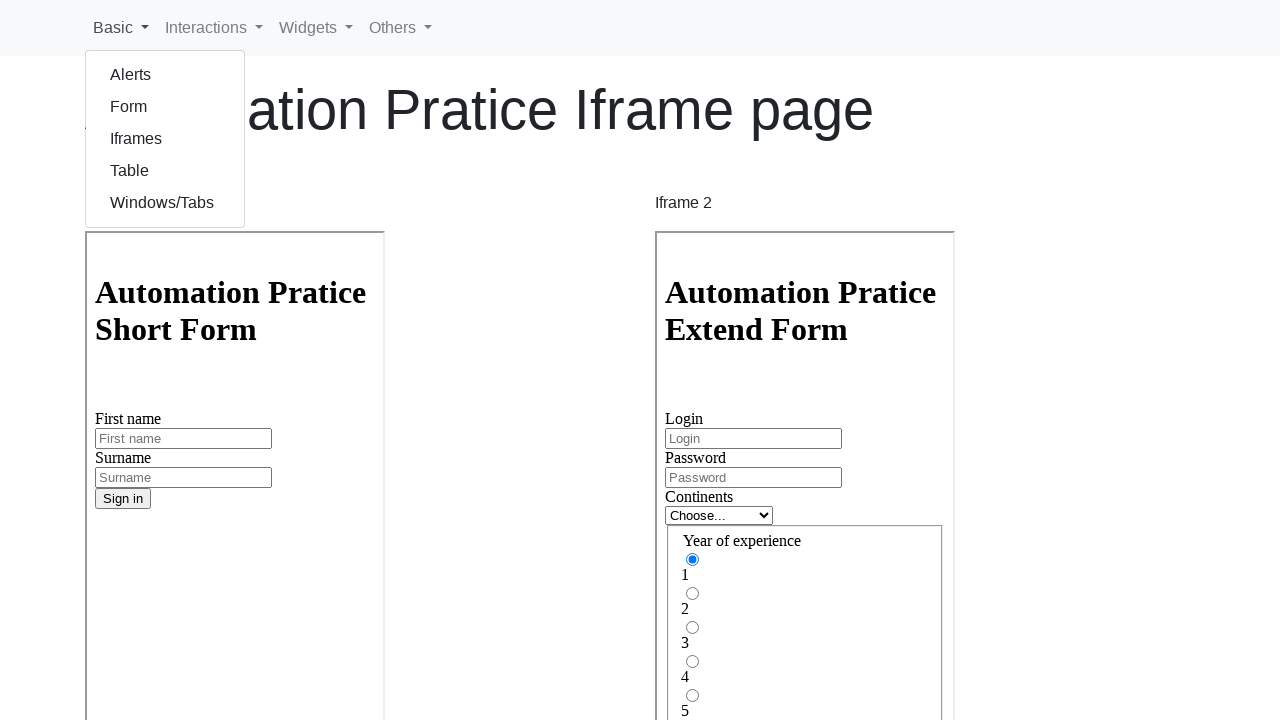